Tests select/deselect functionality on a dropdown menu by selecting "Saab" option and then deselecting it

Starting URL: https://demoqa.com/select-menu

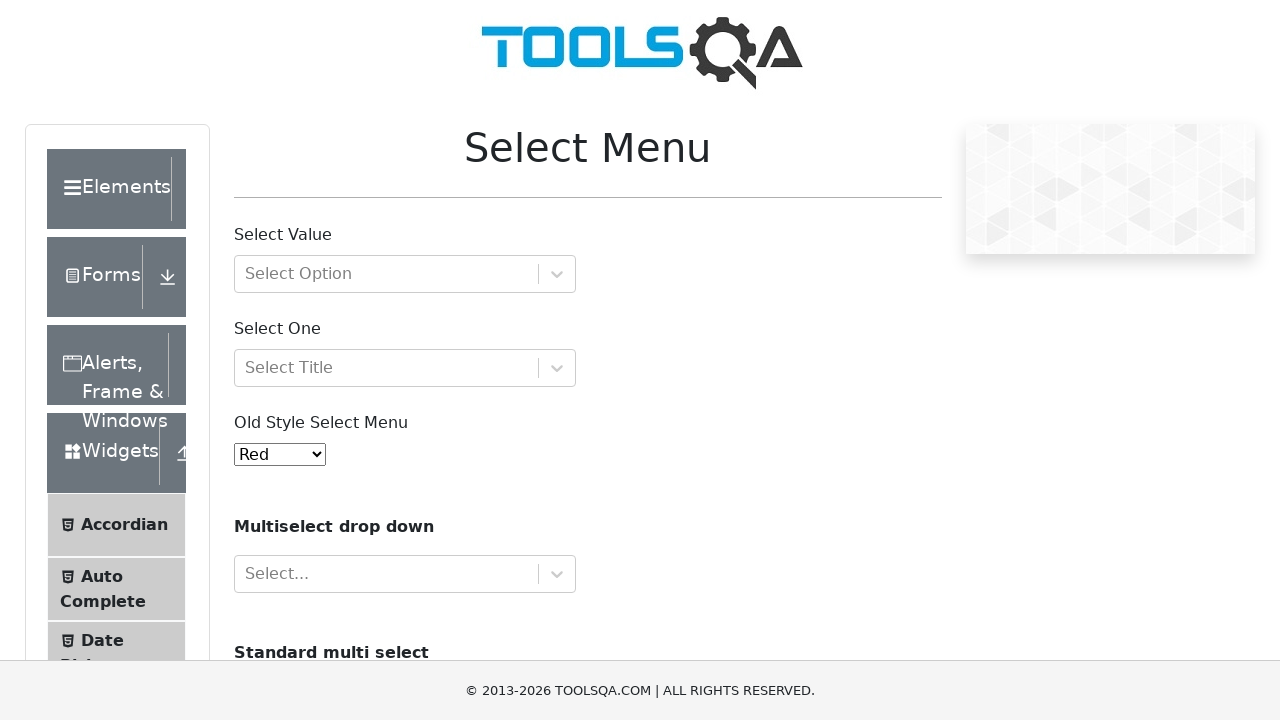

Navigated to select menu demo page
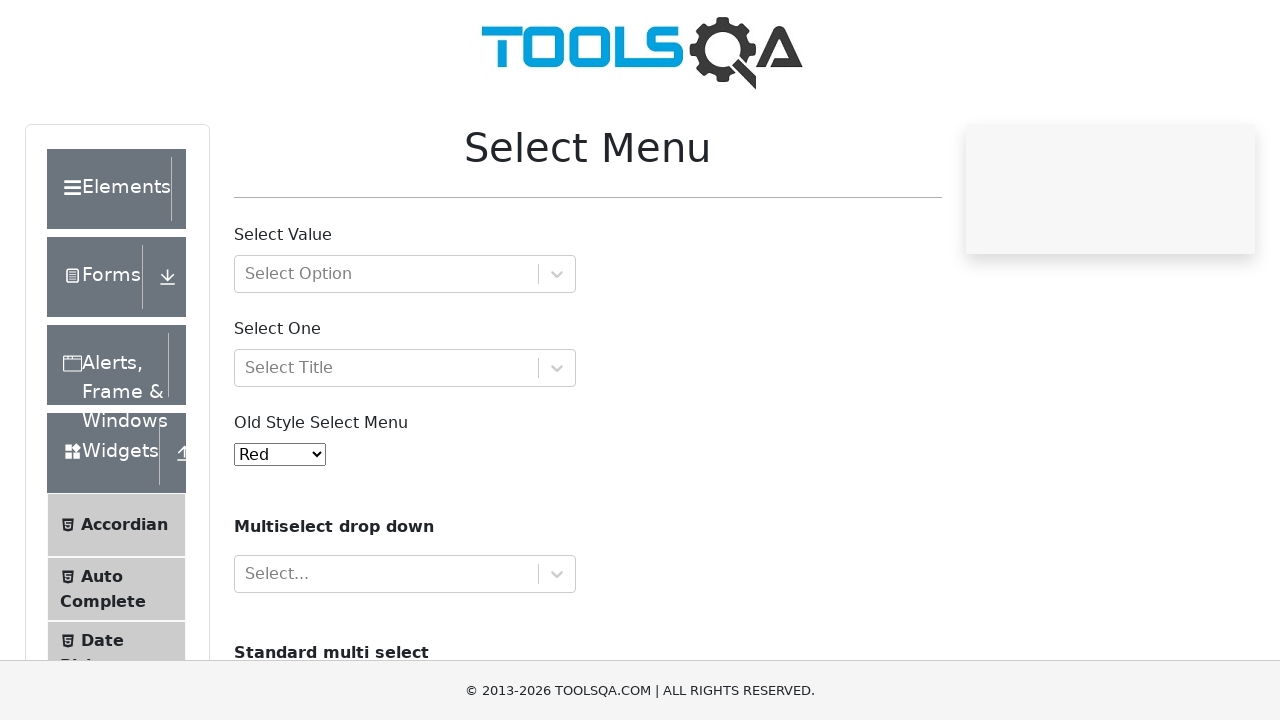

Selected 'Saab' option from cars dropdown on select[name='cars']
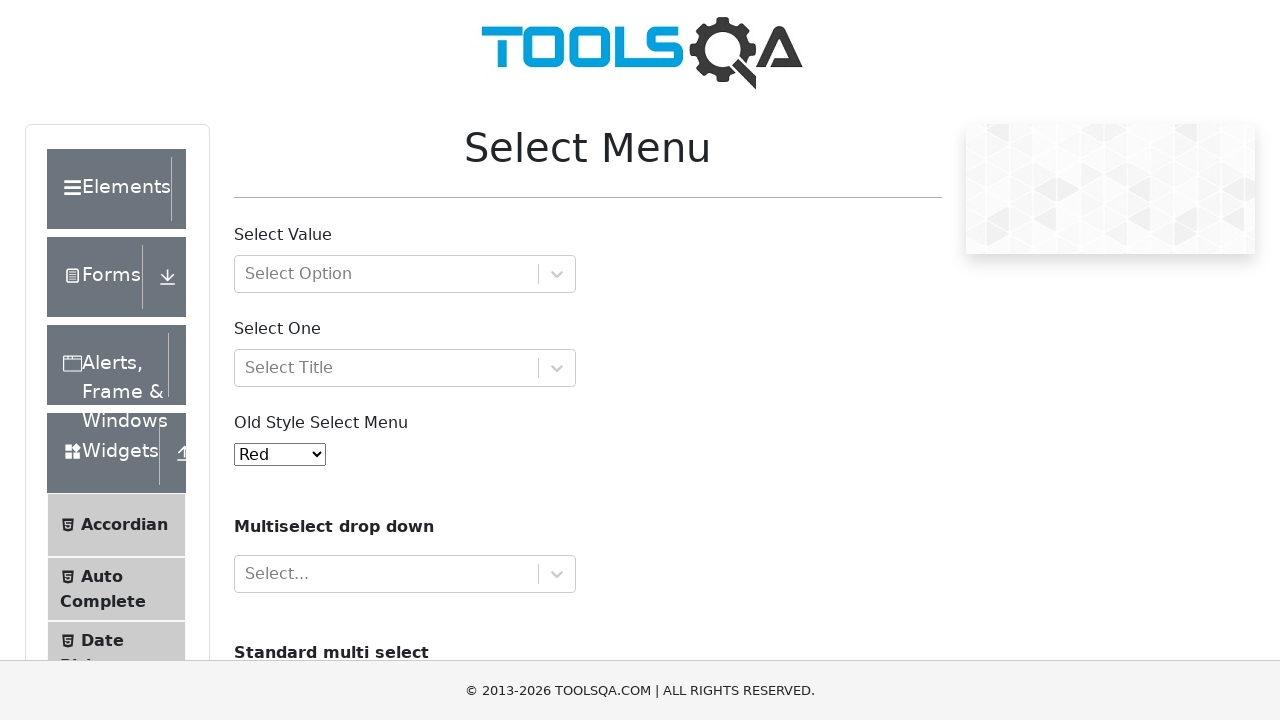

Waited 2 seconds to observe the selection
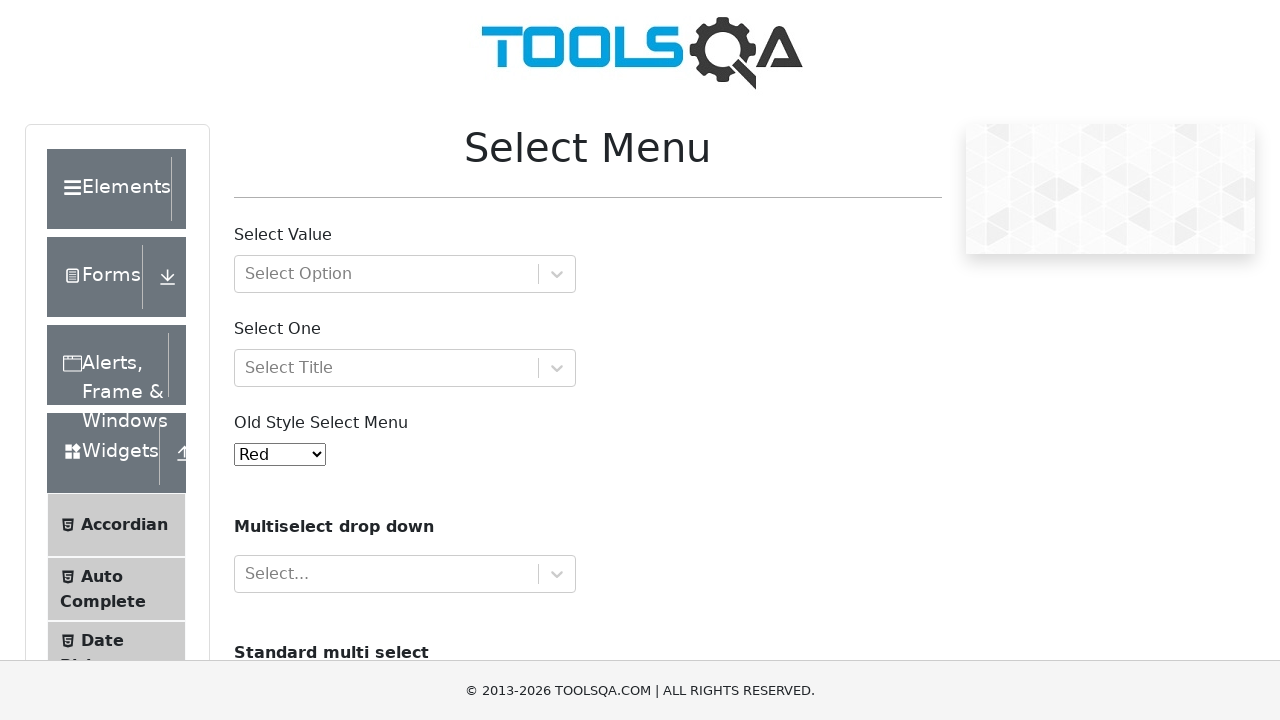

Deselected 'Saab' option from cars dropdown using evaluate
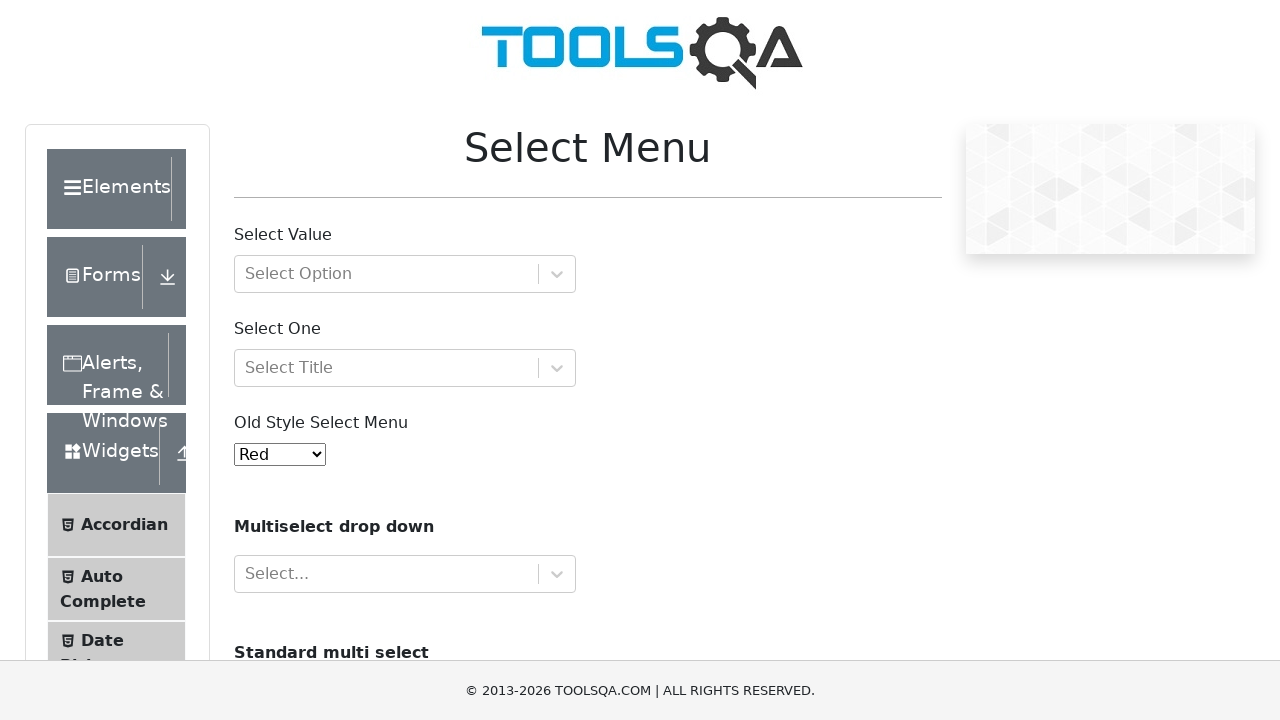

Waited 2 seconds to observe the deselection
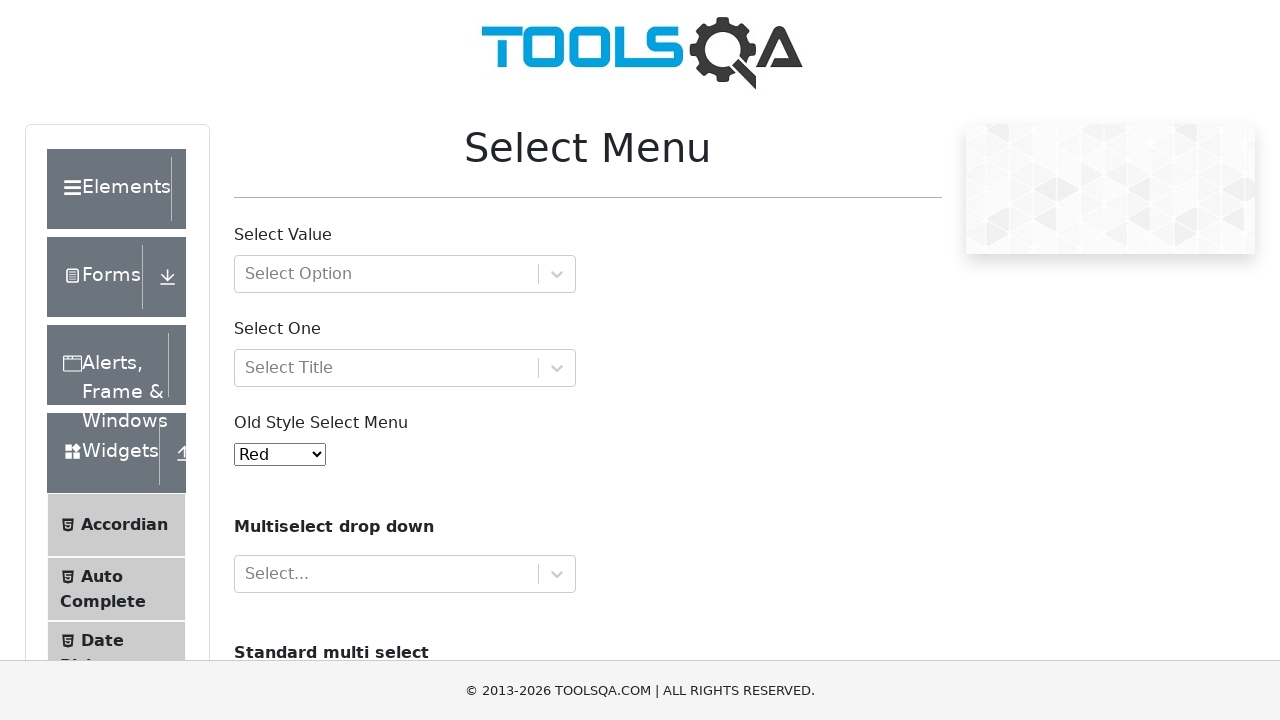

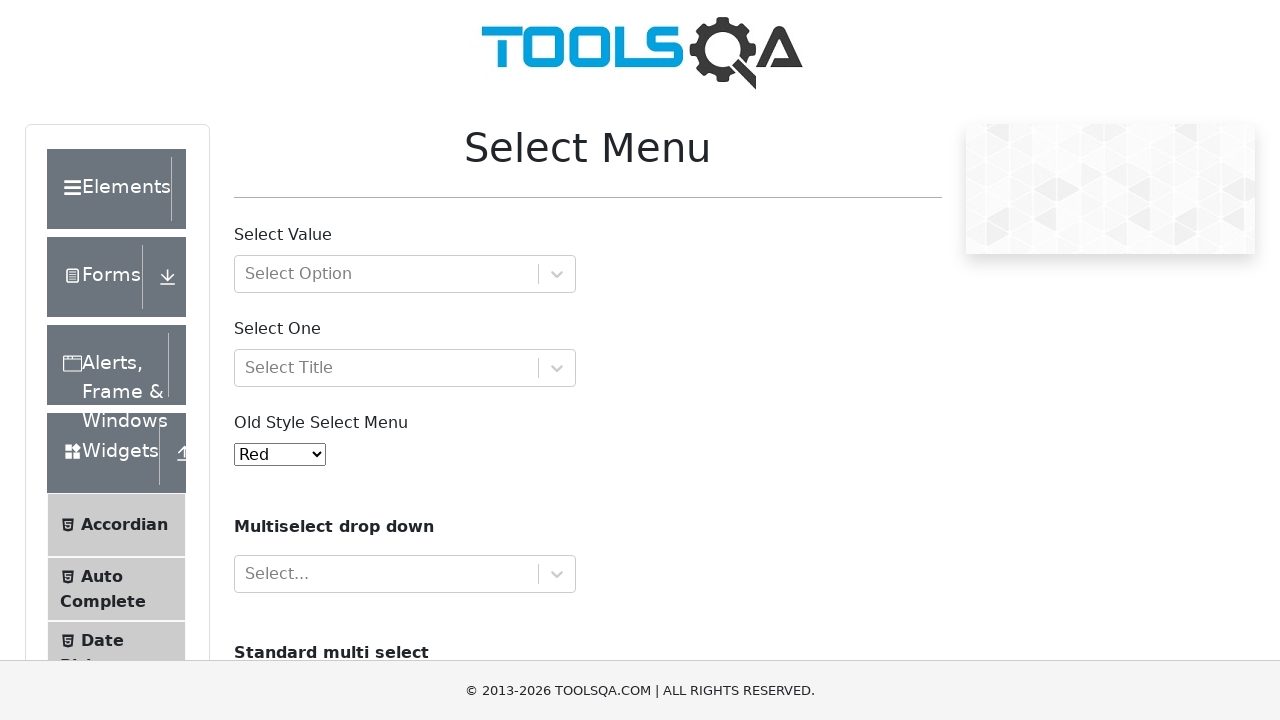